Tests infinite scroll functionality on a quotes page by scrolling down and waiting for additional quote elements to load dynamically

Starting URL: http://quotes.toscrape.com/scroll

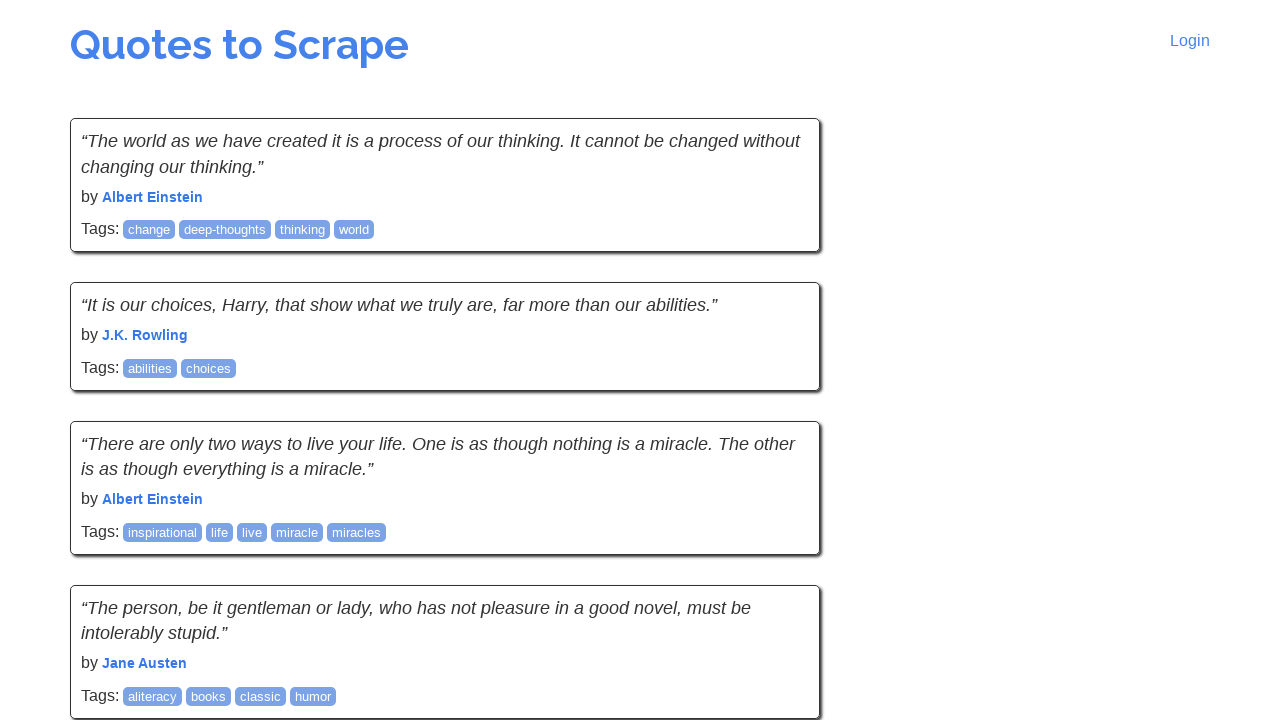

Navigated to quotes scroll page
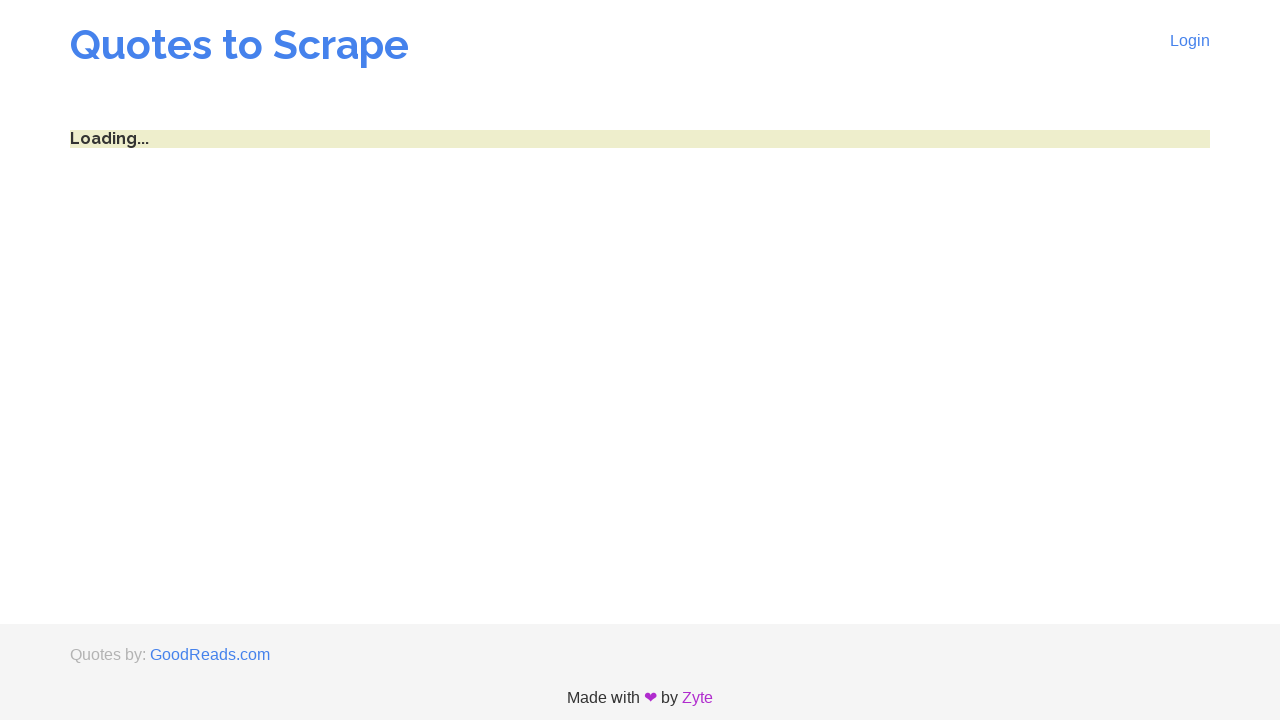

Scrolled down to trigger infinite scroll loading
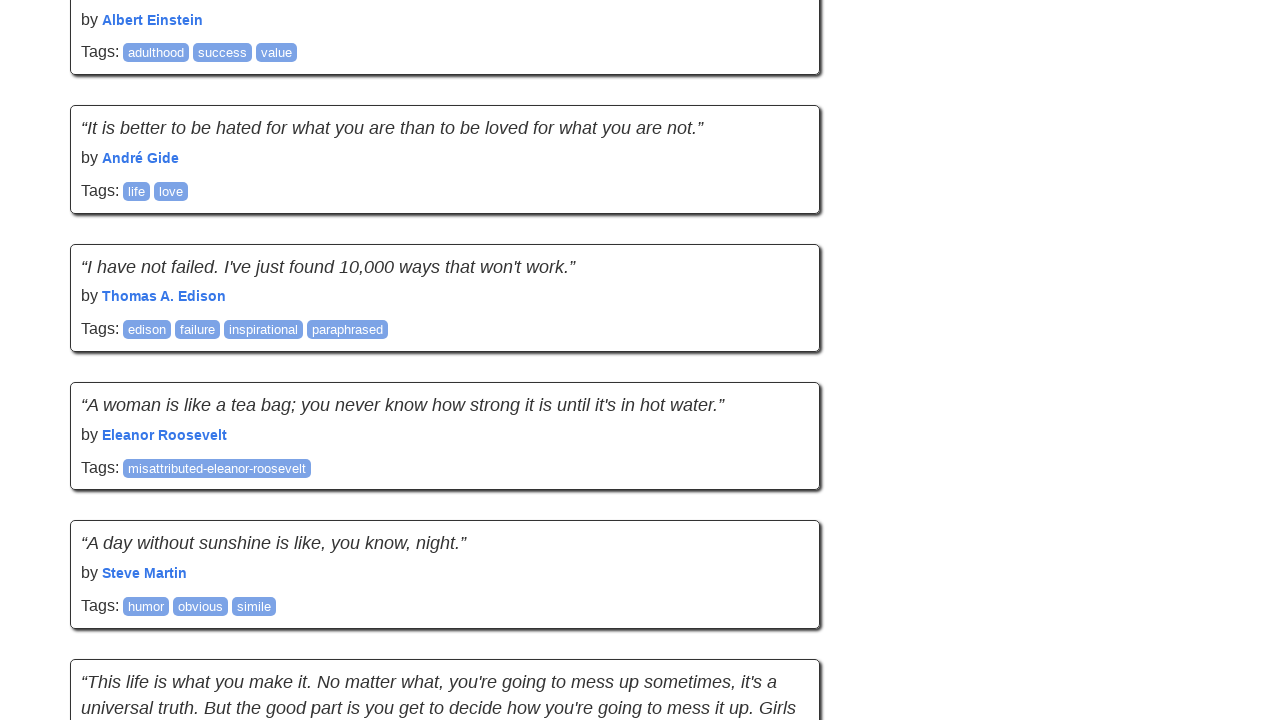

Waited for 11th quote to load, confirming dynamic content loading
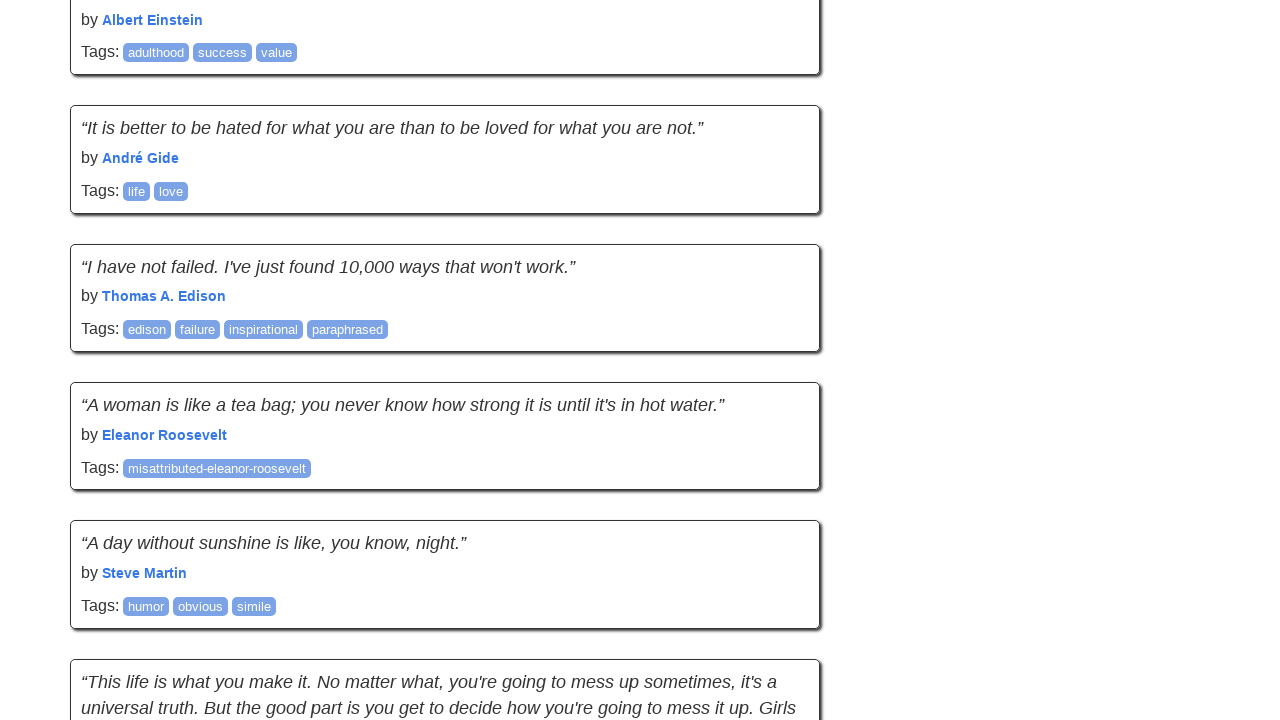

Verified quote text elements are displayed
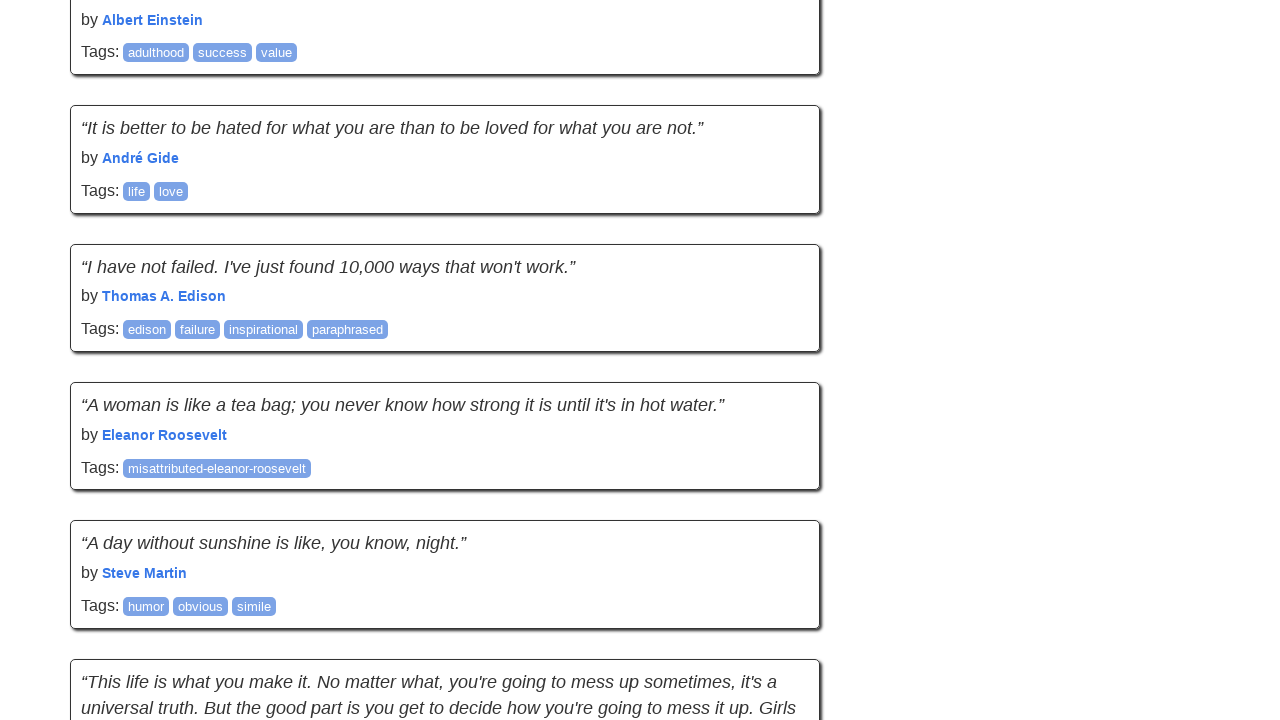

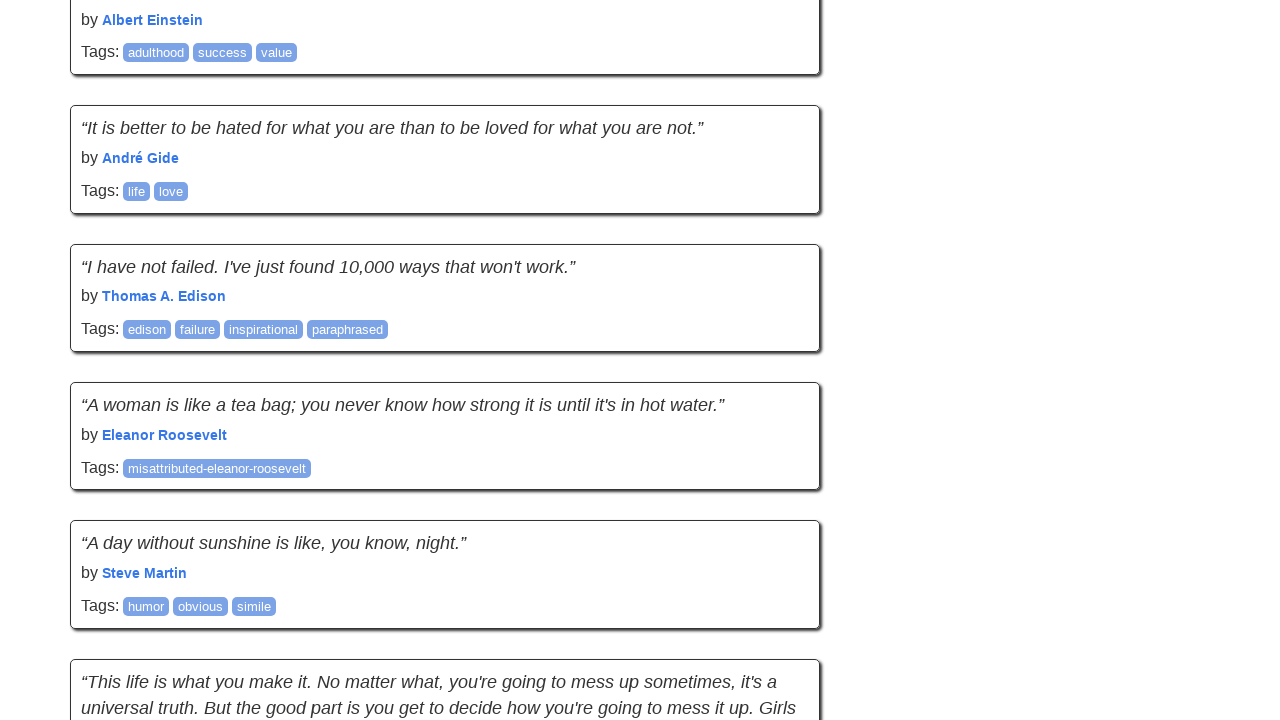